Tests checkbox and radio button functionality on a dropdown practice page, including selecting senior citizen discount checkbox, enabling round trip radio button, and counting total checkboxes

Starting URL: https://rahulshettyacademy.com/dropdownsPractise/

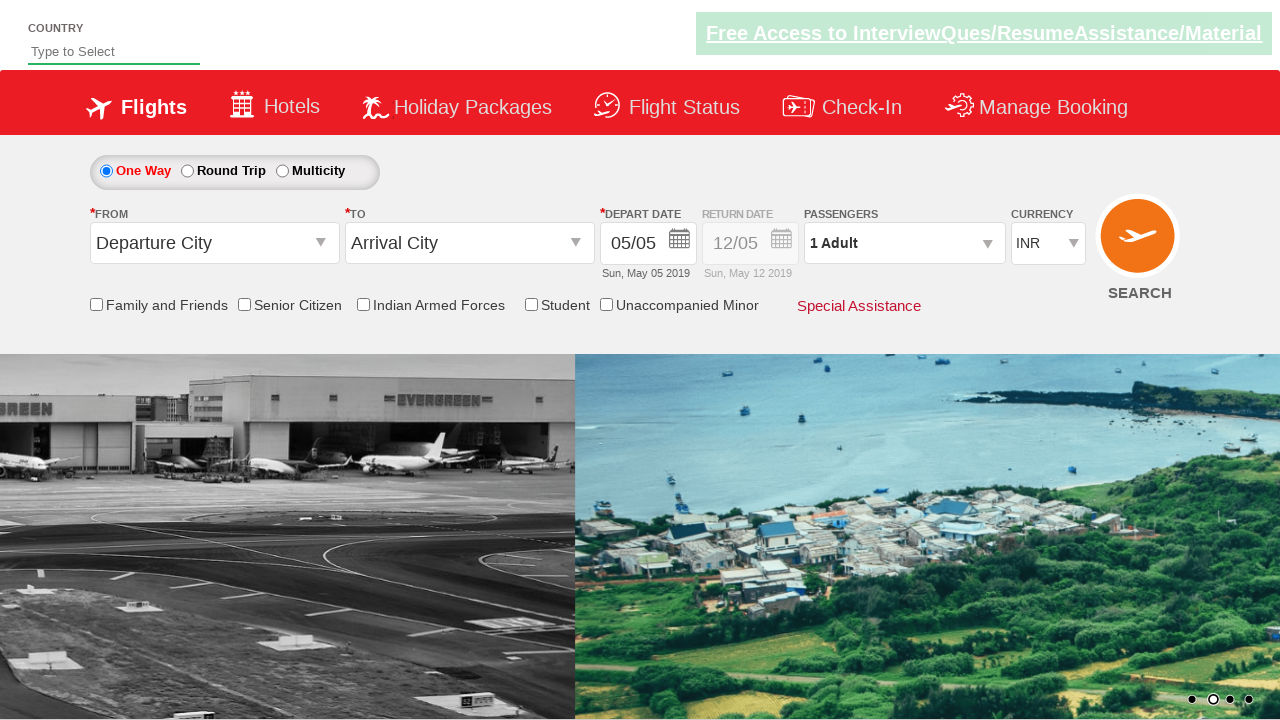

Verified senior citizen discount checkbox is initially unchecked
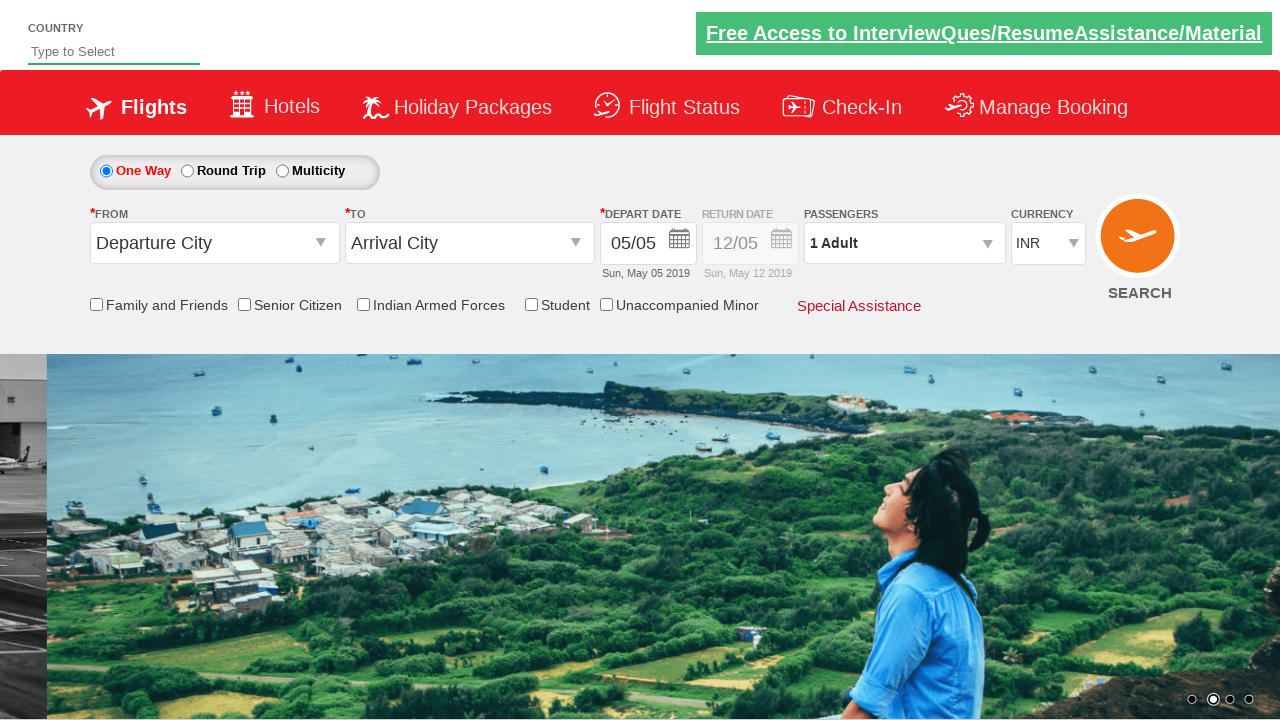

Clicked senior citizen discount checkbox at (244, 304) on input[id*='SeniorCitizenDiscount']
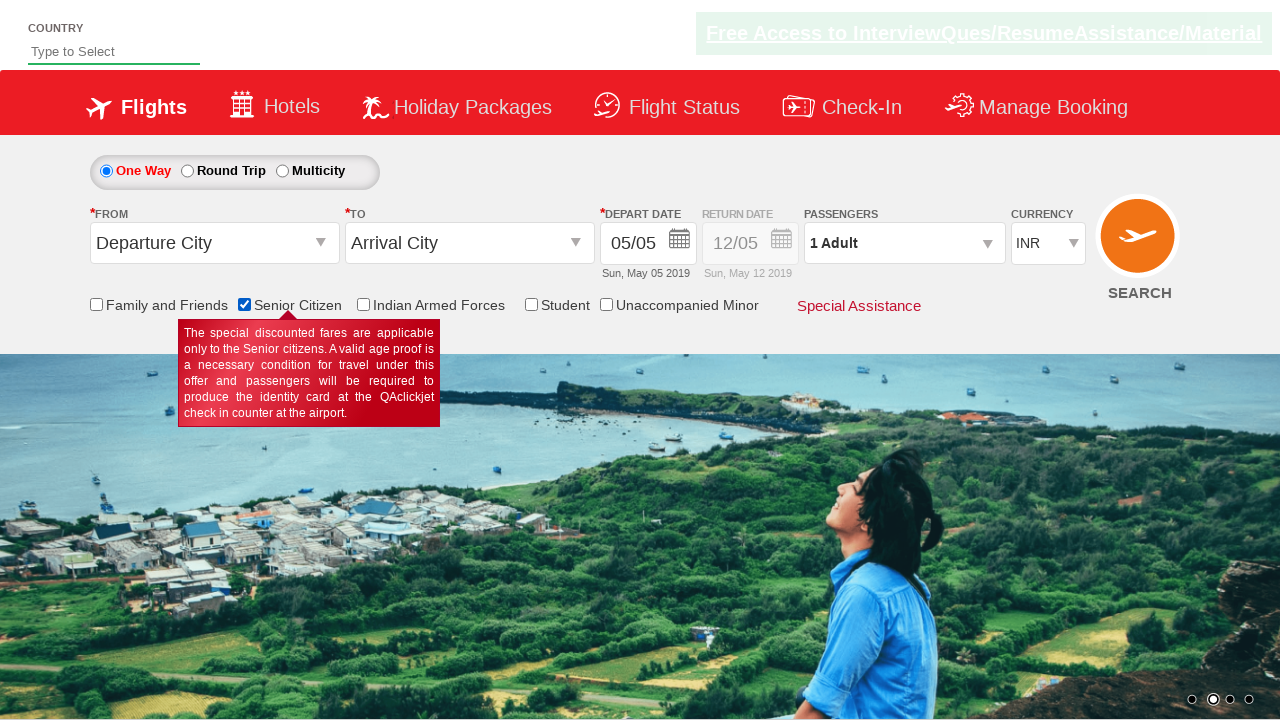

Verified senior citizen discount checkbox is now checked
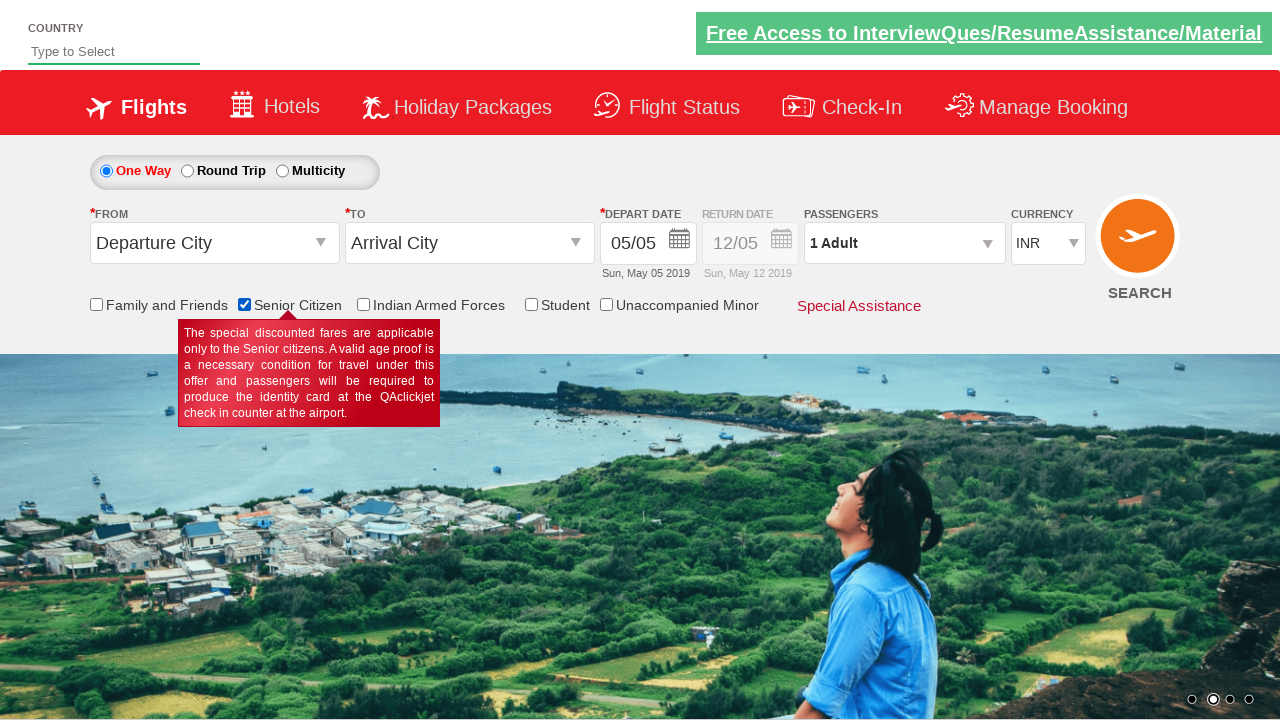

Retrieved initial style attribute of return date div
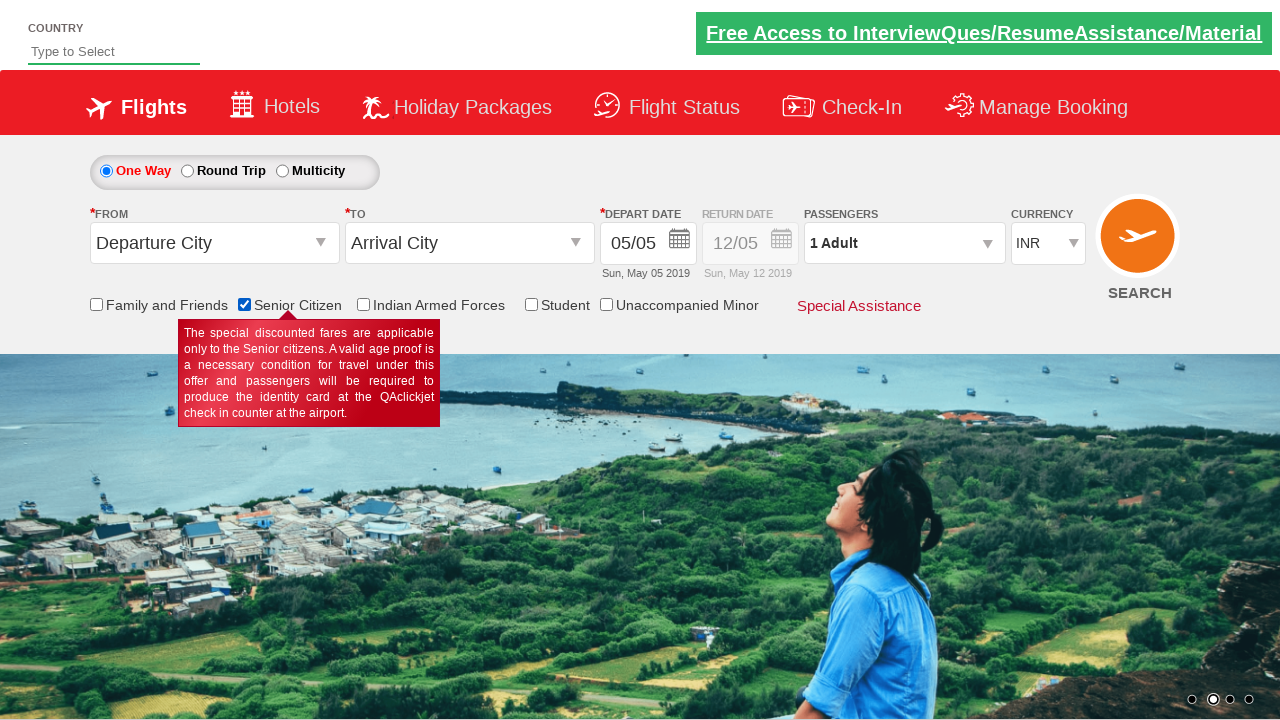

Clicked round trip radio button to enable return date at (187, 171) on #ctl00_mainContent_rbtnl_Trip_1
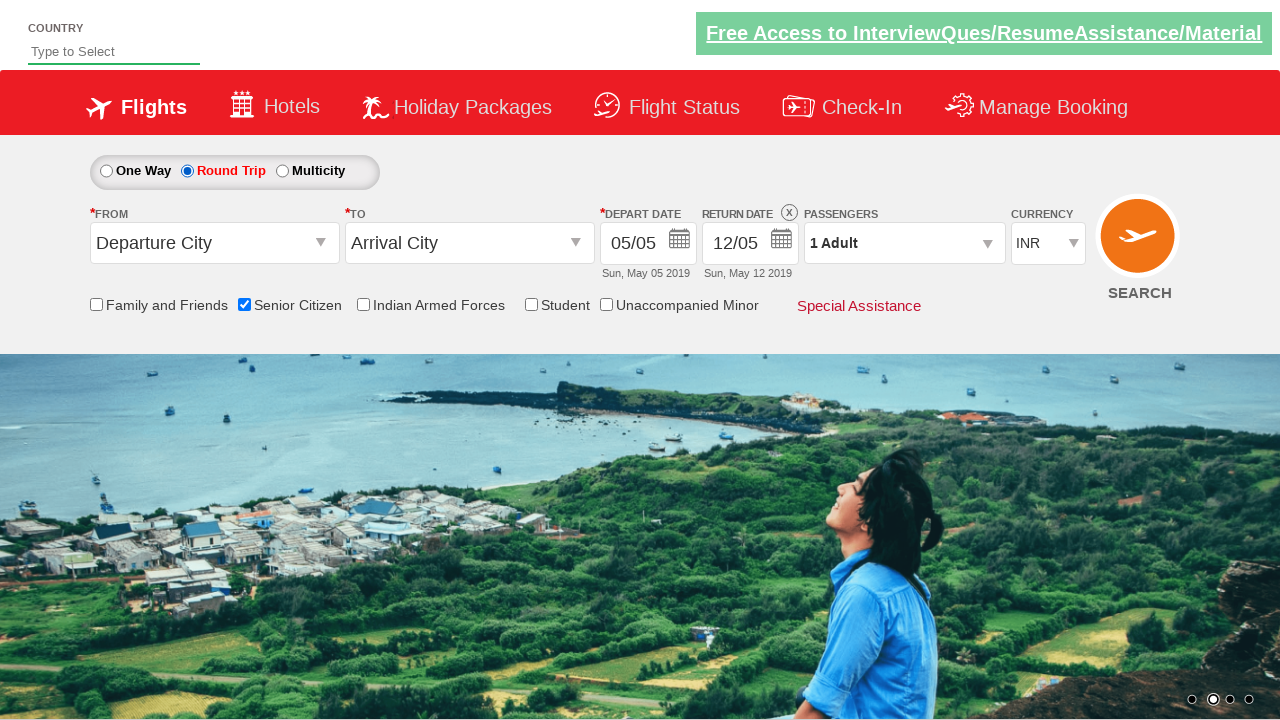

Retrieved updated style attribute of return date div
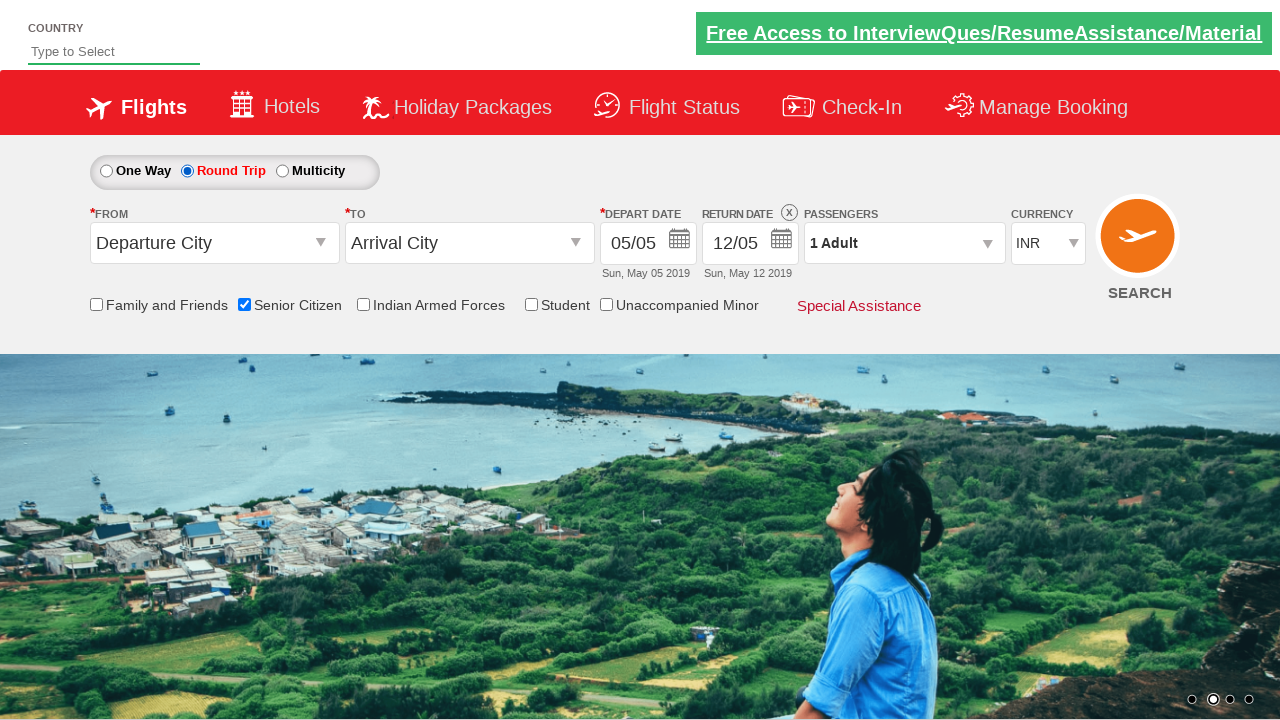

Verified return date section is enabled by style change
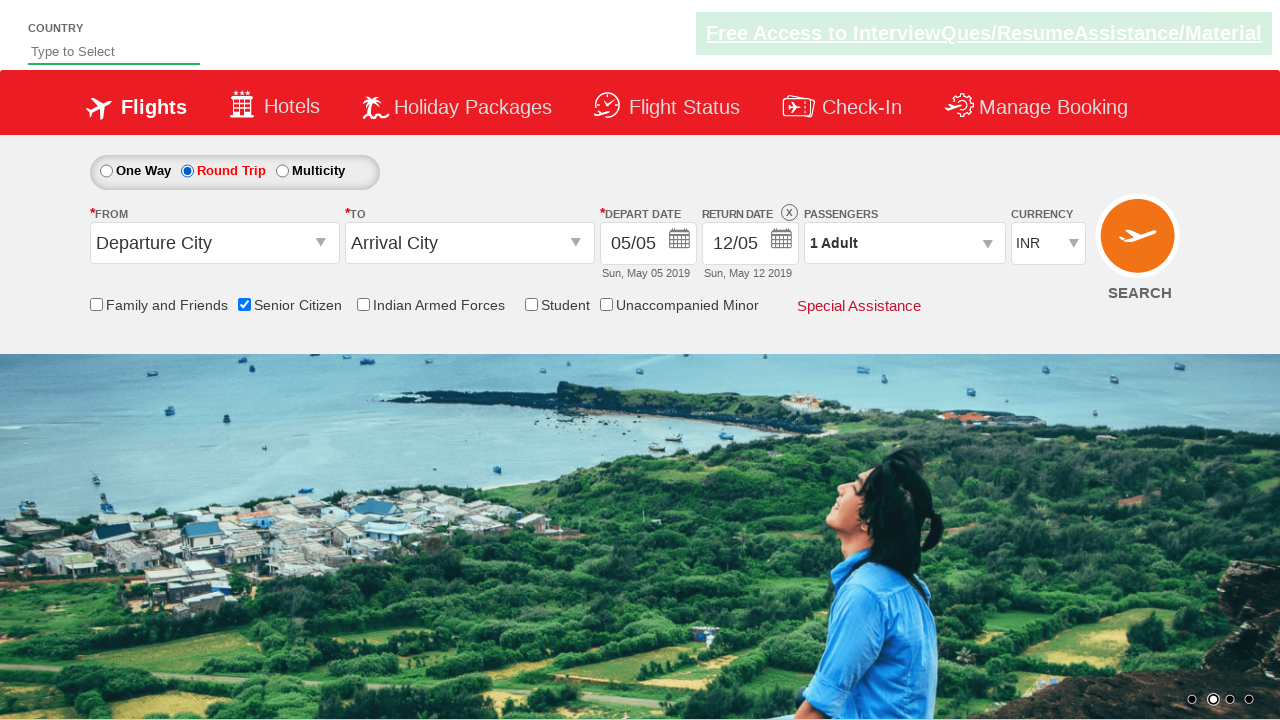

Counted total checkboxes on page: 6
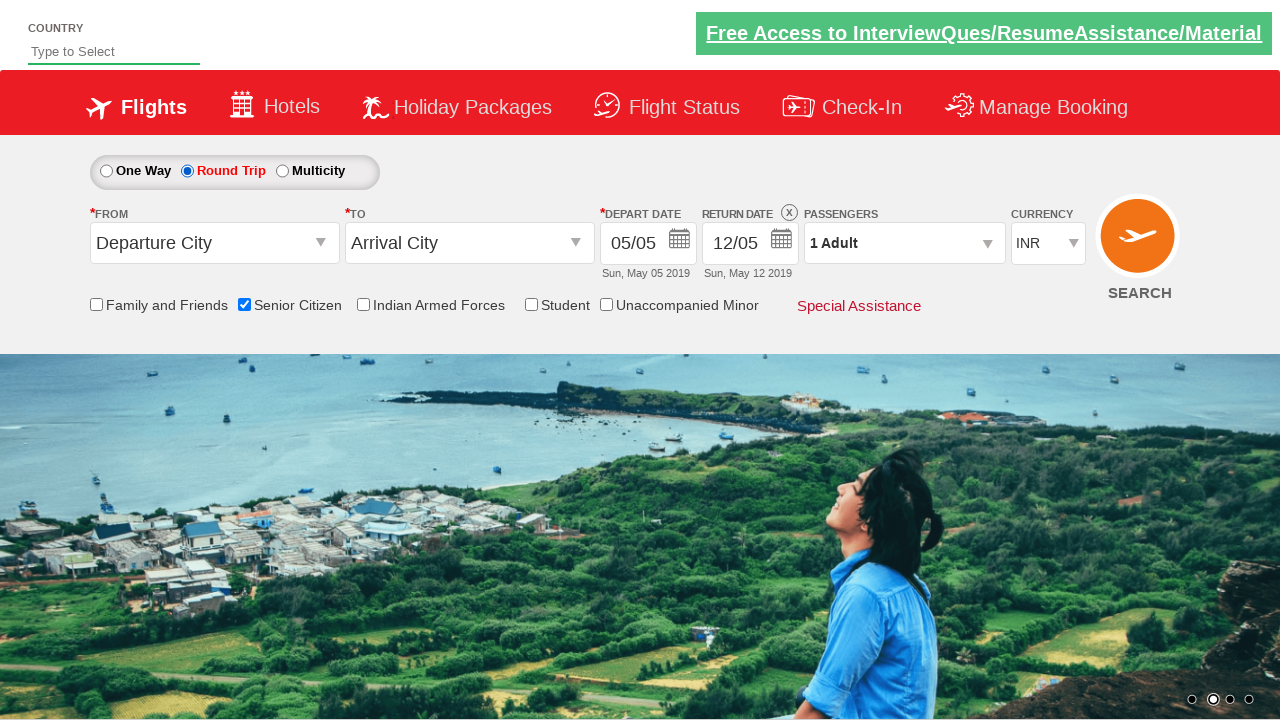

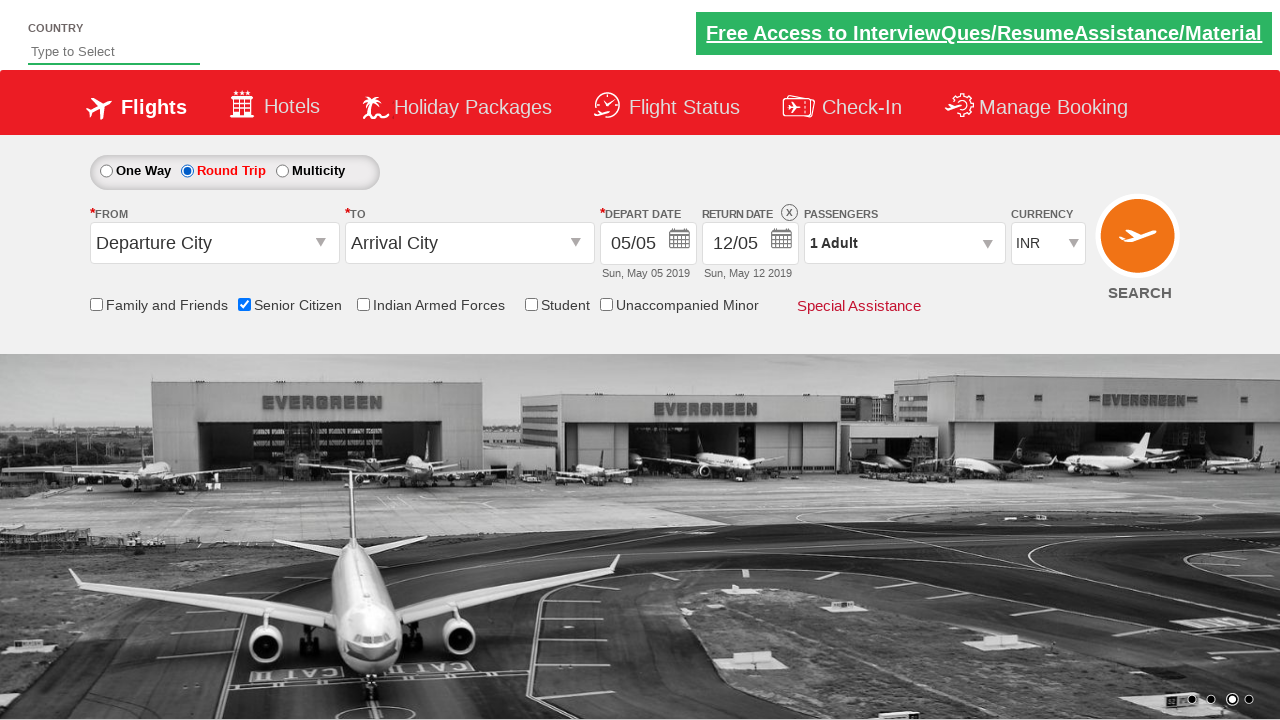